Tests subtraction by entering 20 and 2, selecting subtract operation, and calculating the result

Starting URL: https://testsheepnz.github.io/BasicCalculator

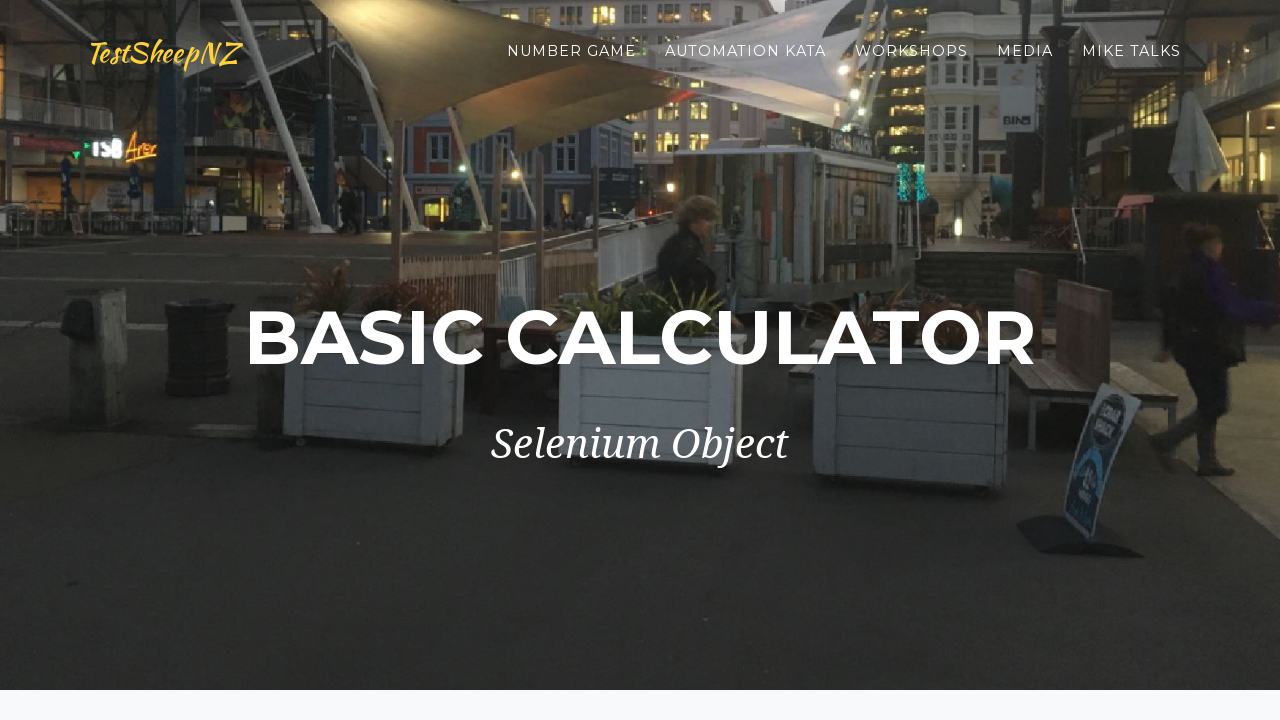

Selected calculator version 4 on #selectBuild
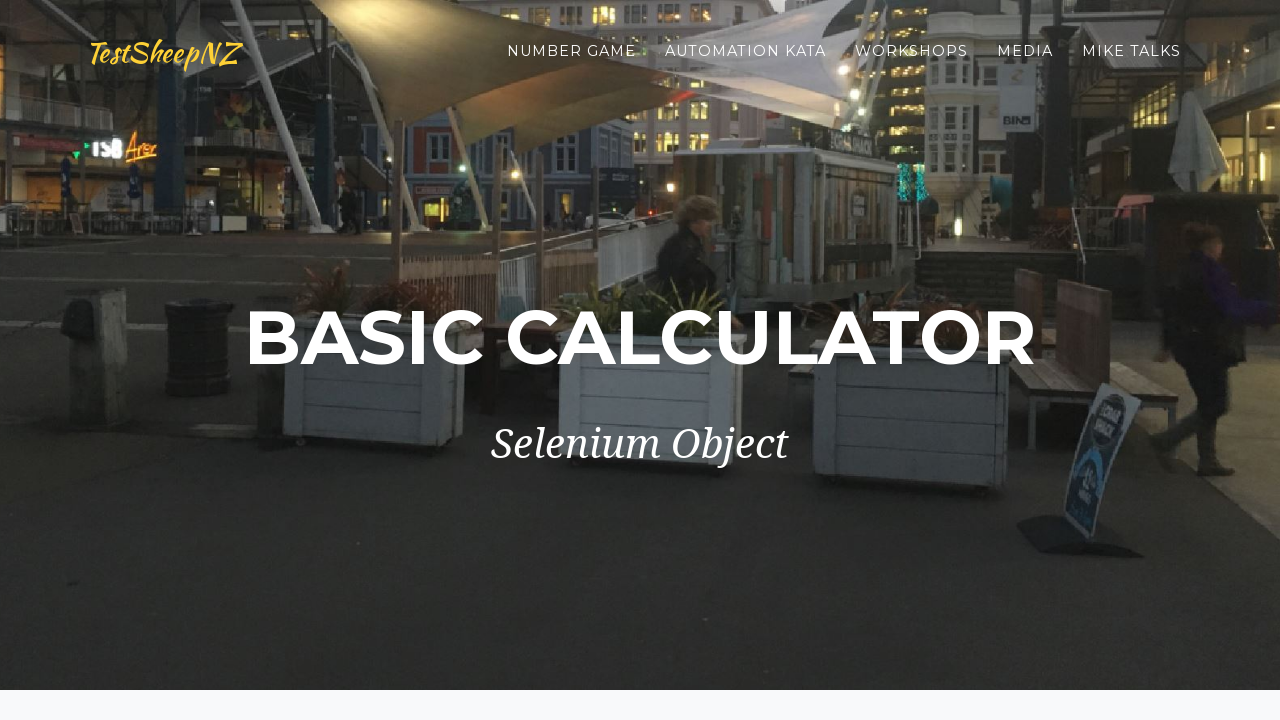

Entered first number 20 on input[name=number1]
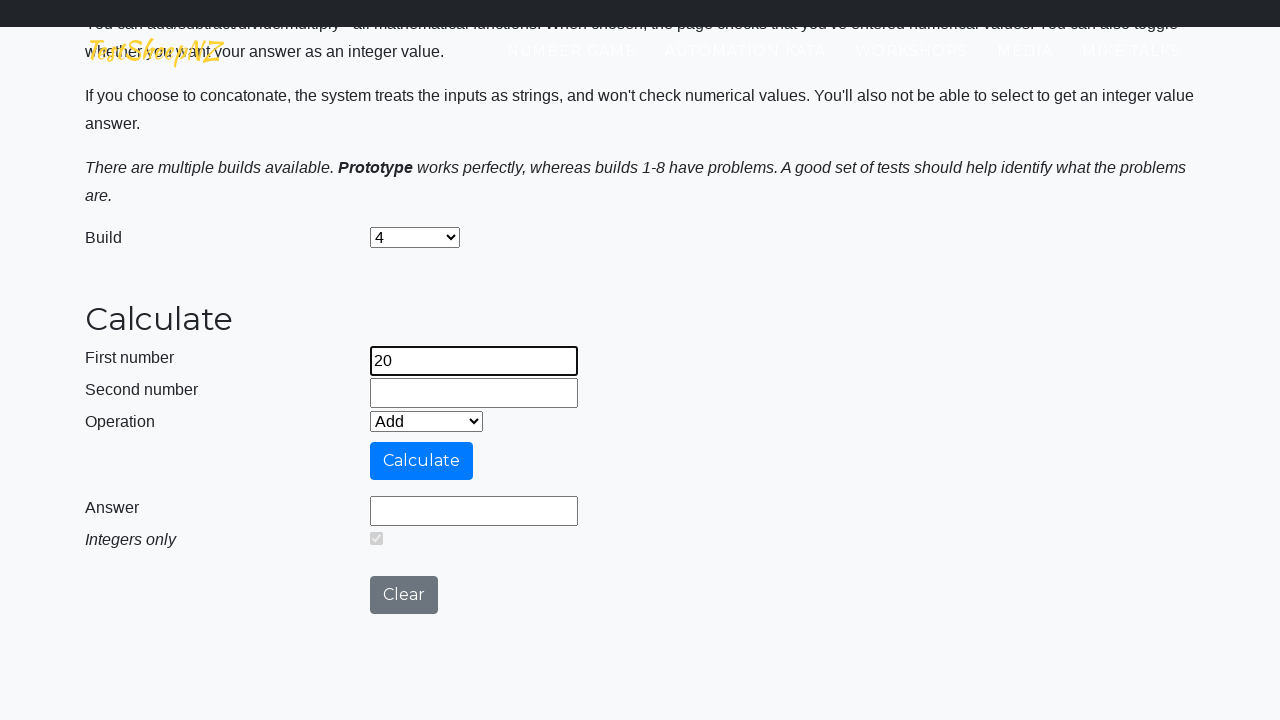

Entered second number 2 on input[name=number2]
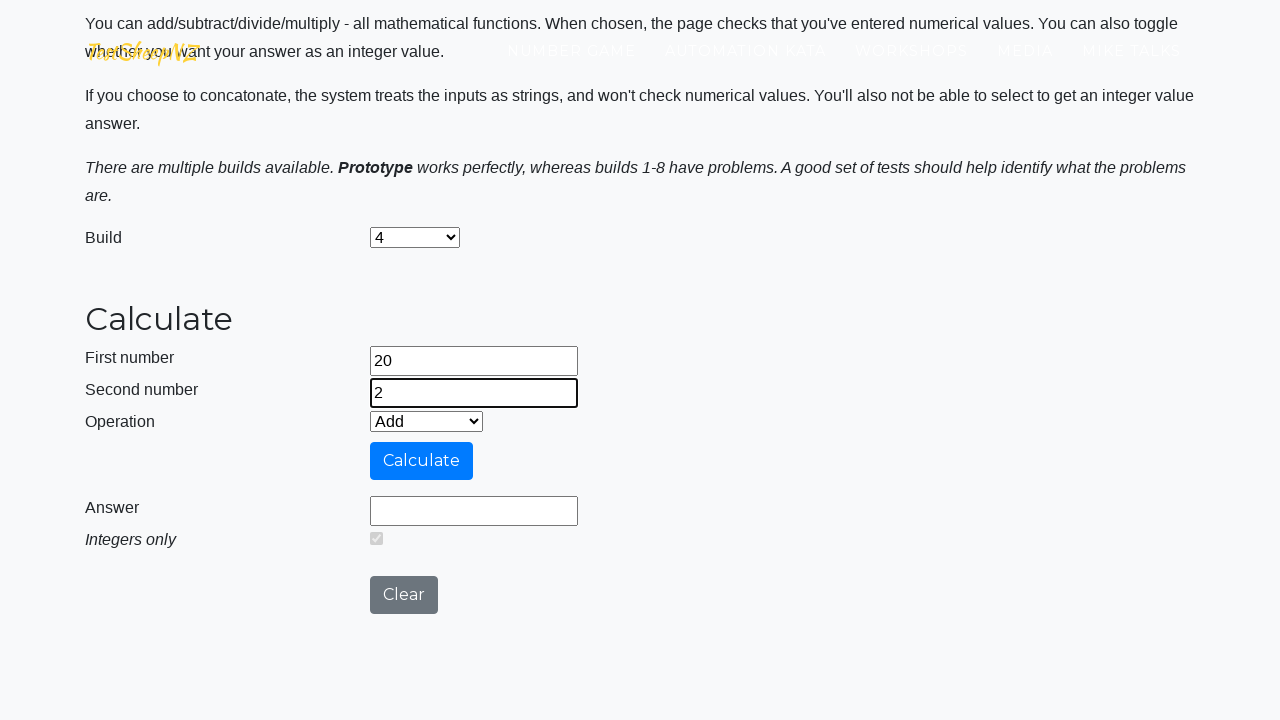

Selected Subtract operation on #selectOperationDropdown
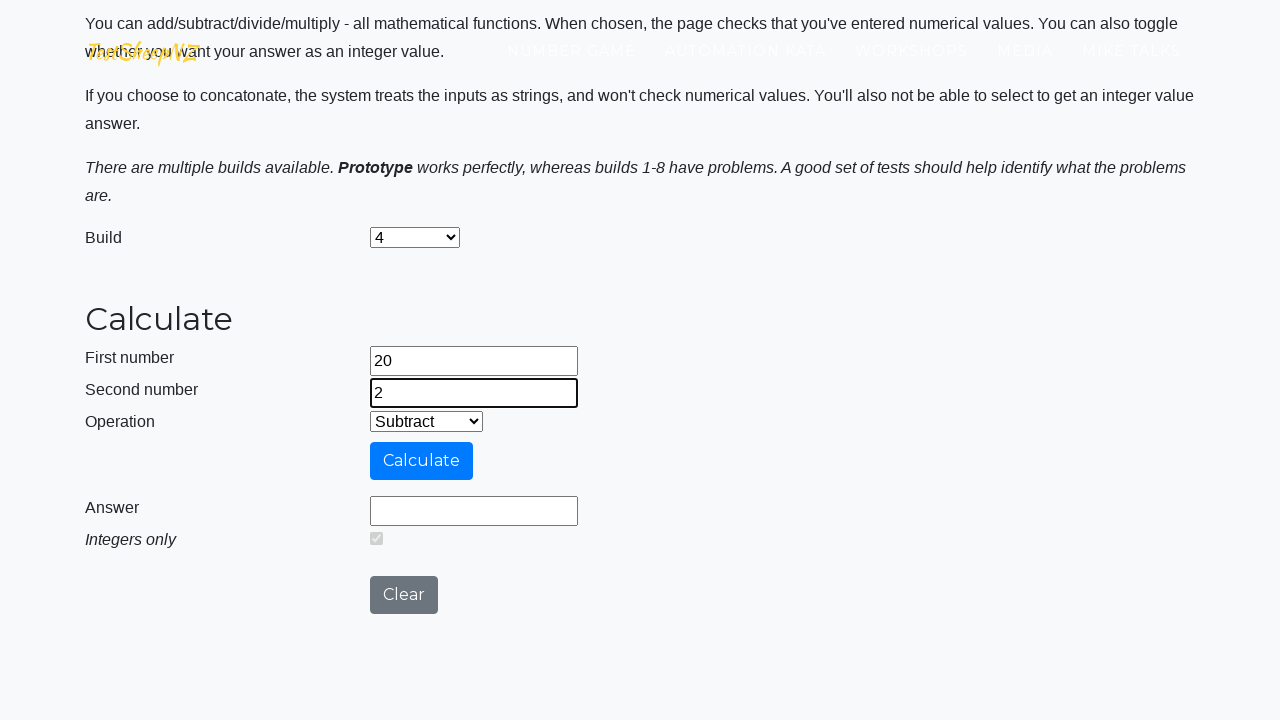

Clicked calculate button at (422, 461) on #calculateButton
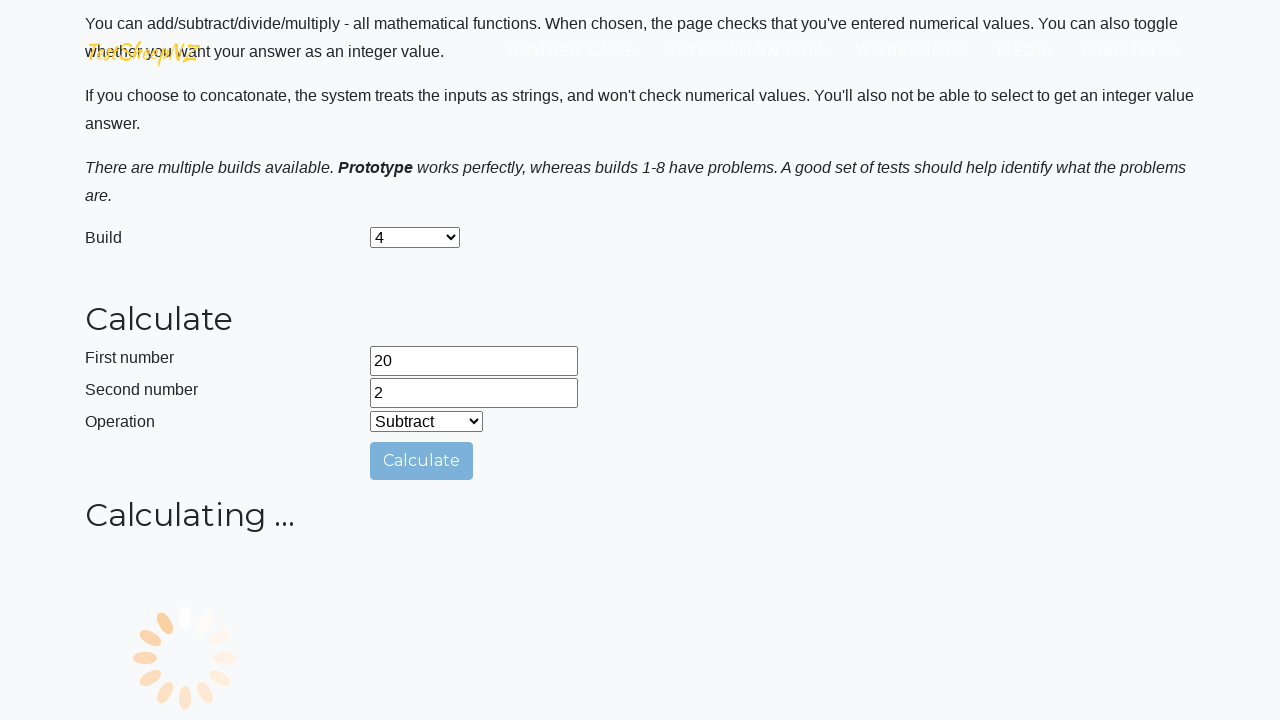

Result field loaded with answer
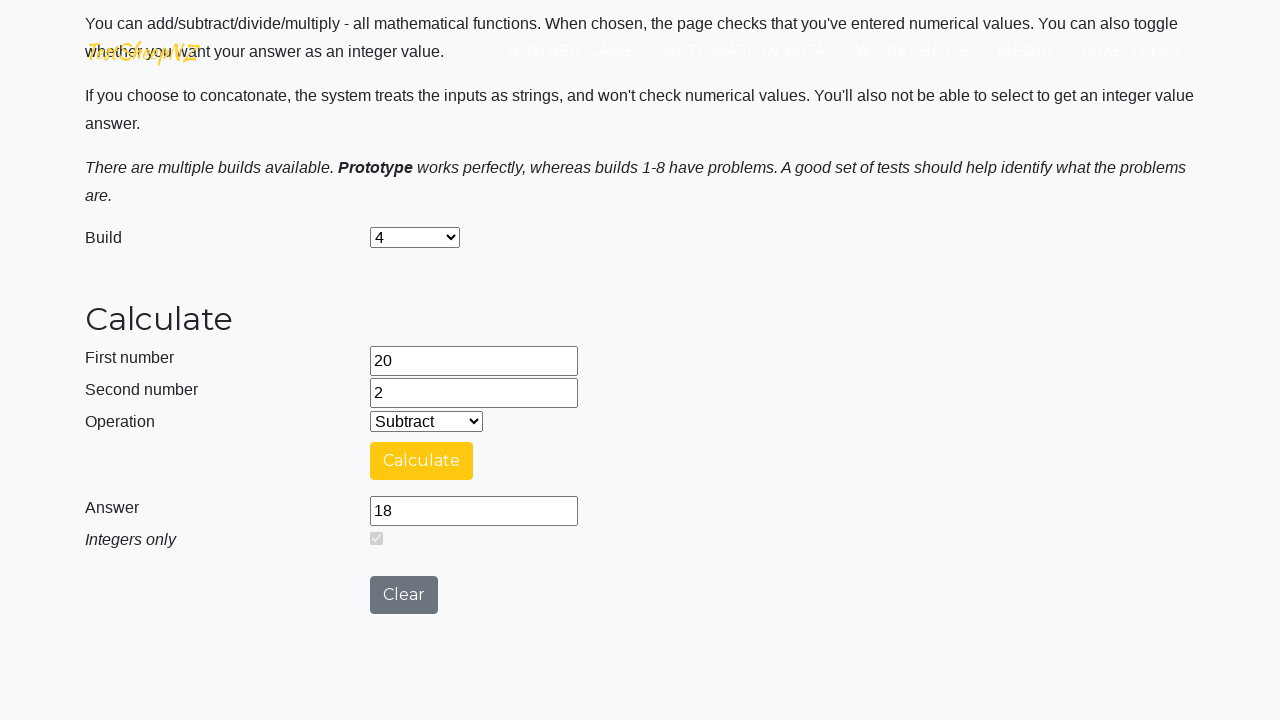

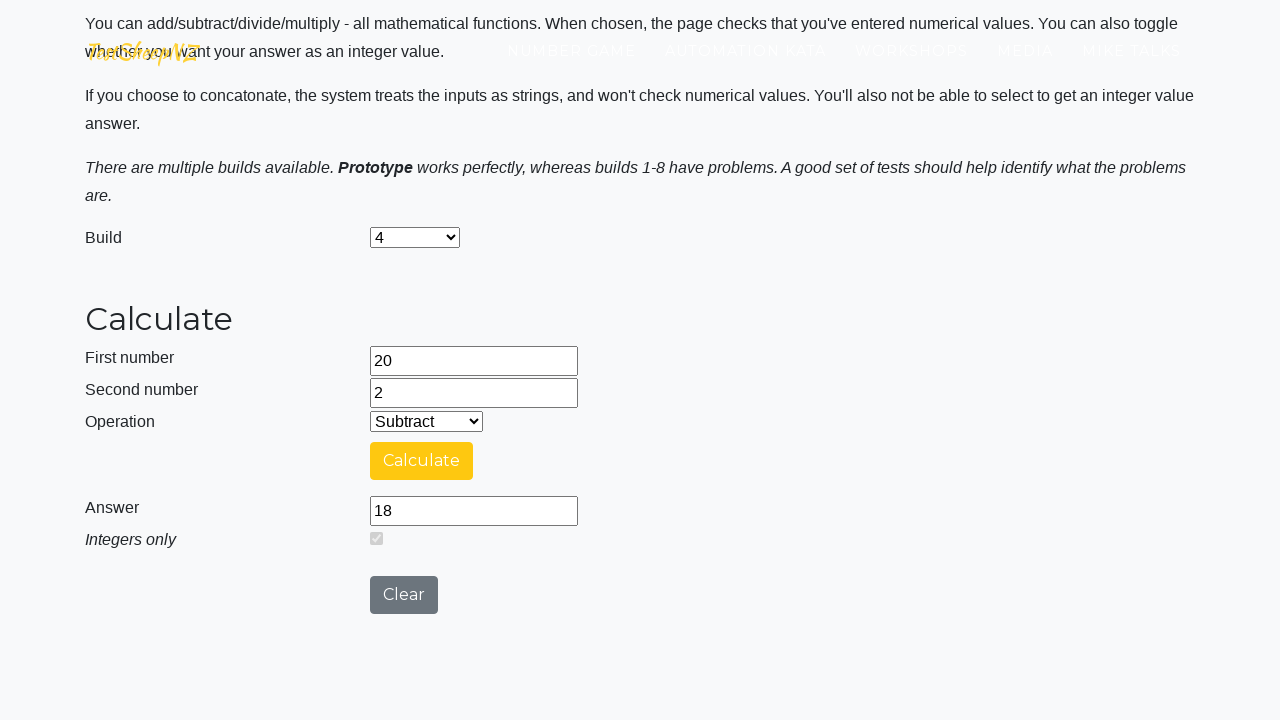